Navigates to a practice page and interacts with a table element, extracting row and column counts and reading content from the second row of the table.

Starting URL: http://qaclickacademy.com/practice.php

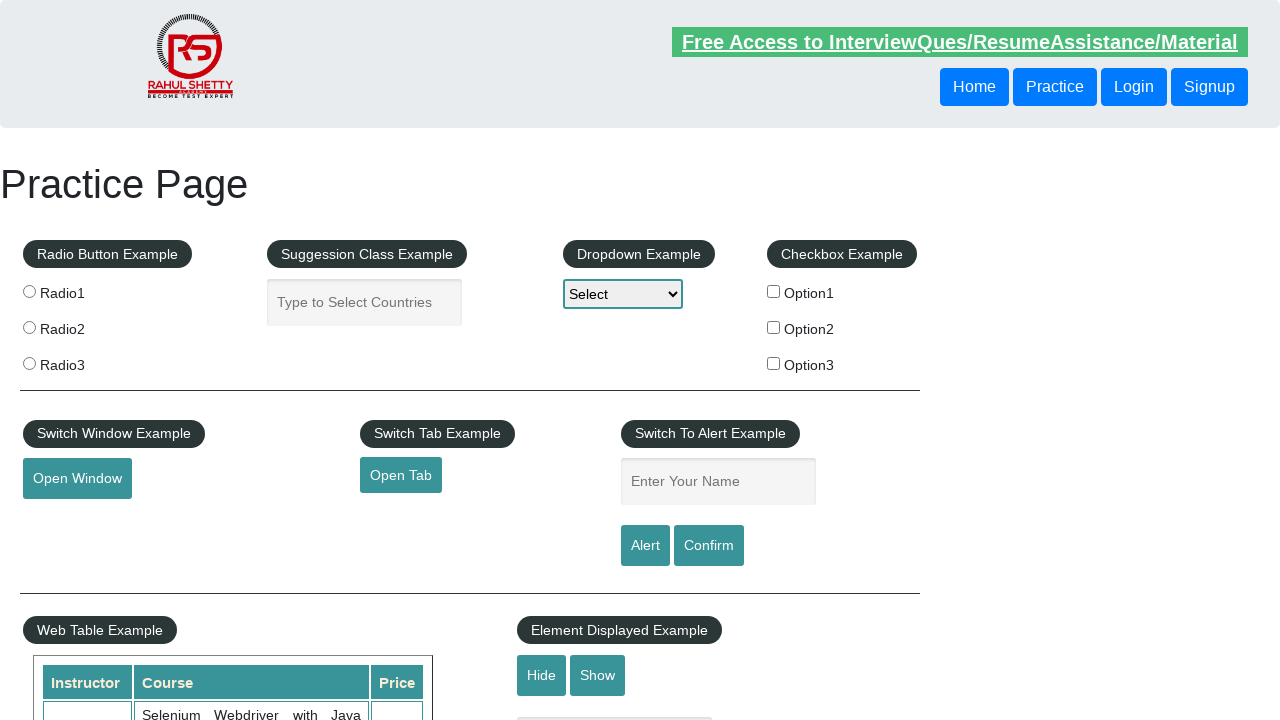

Waited for product table to be visible
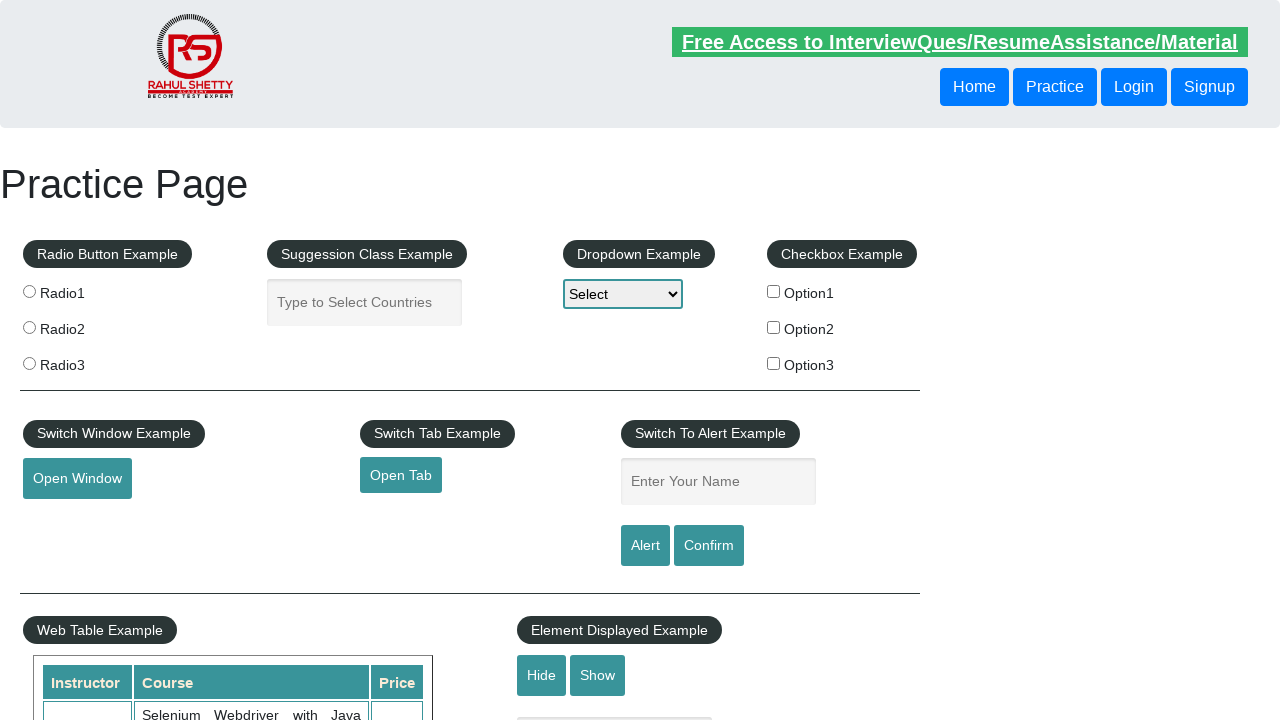

Waited for table rows to be present
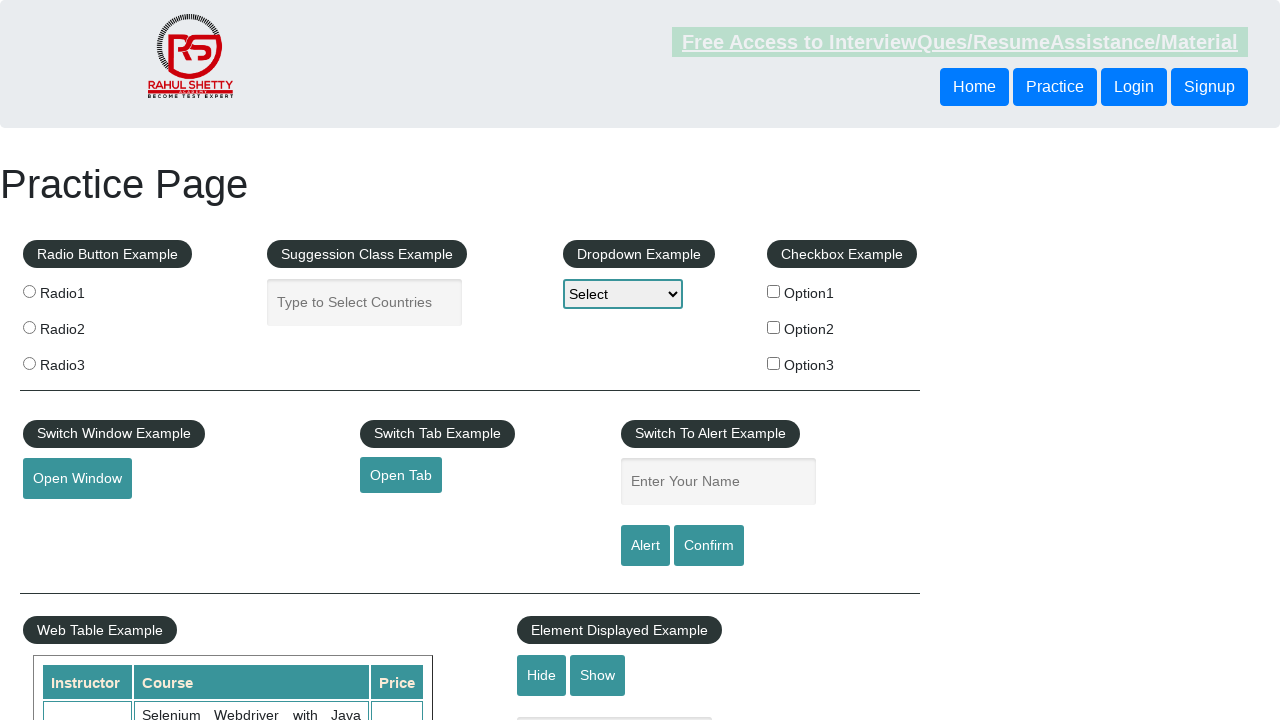

Waited for table header cells to be present
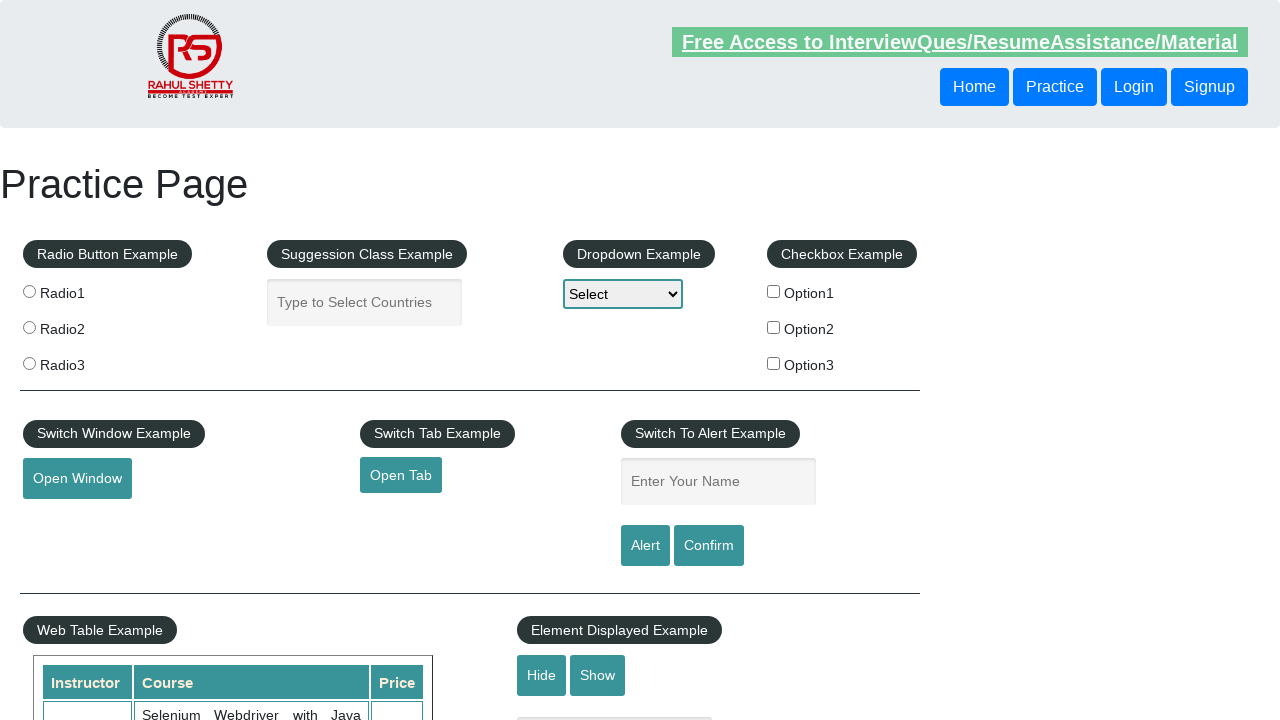

Waited for second data row cells to be present
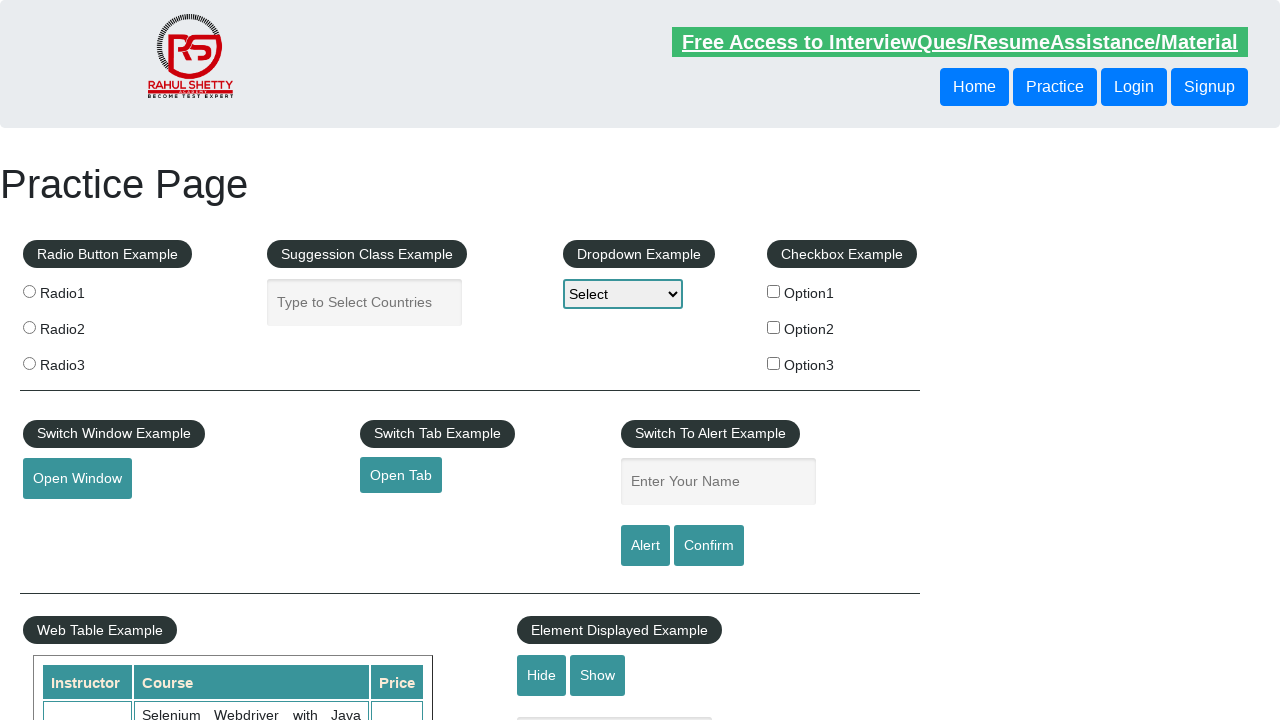

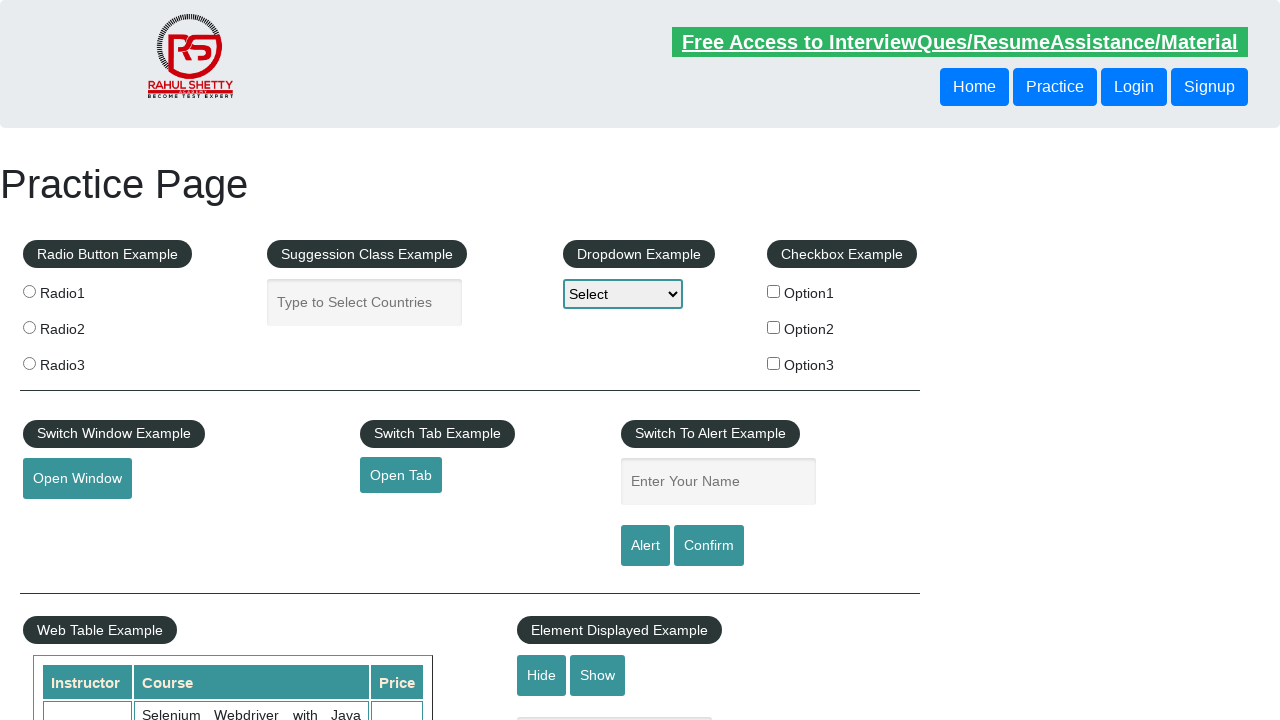